Tests checkbox functionality on an automation practice page by finding all checkboxes and clicking each one to select them

Starting URL: https://rahulshettyacademy.com/AutomationPractice/

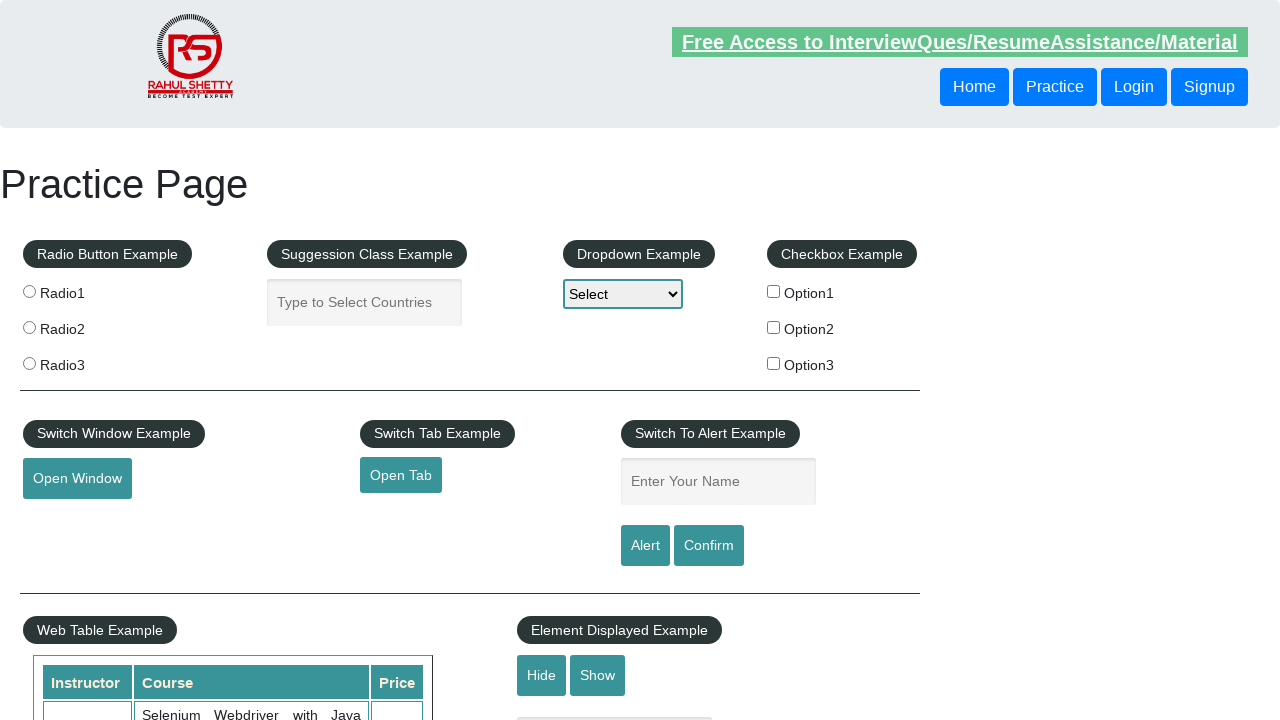

Waited for checkboxes to be available on the page
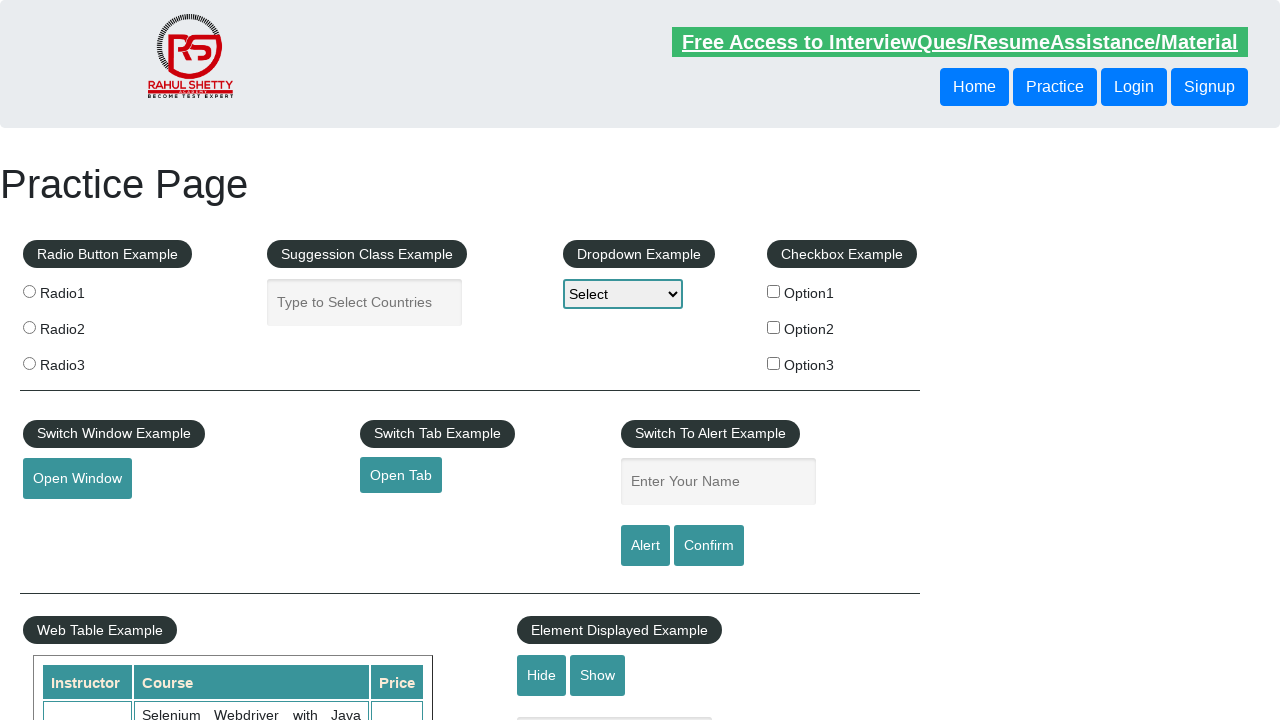

Located all checkboxes on the page
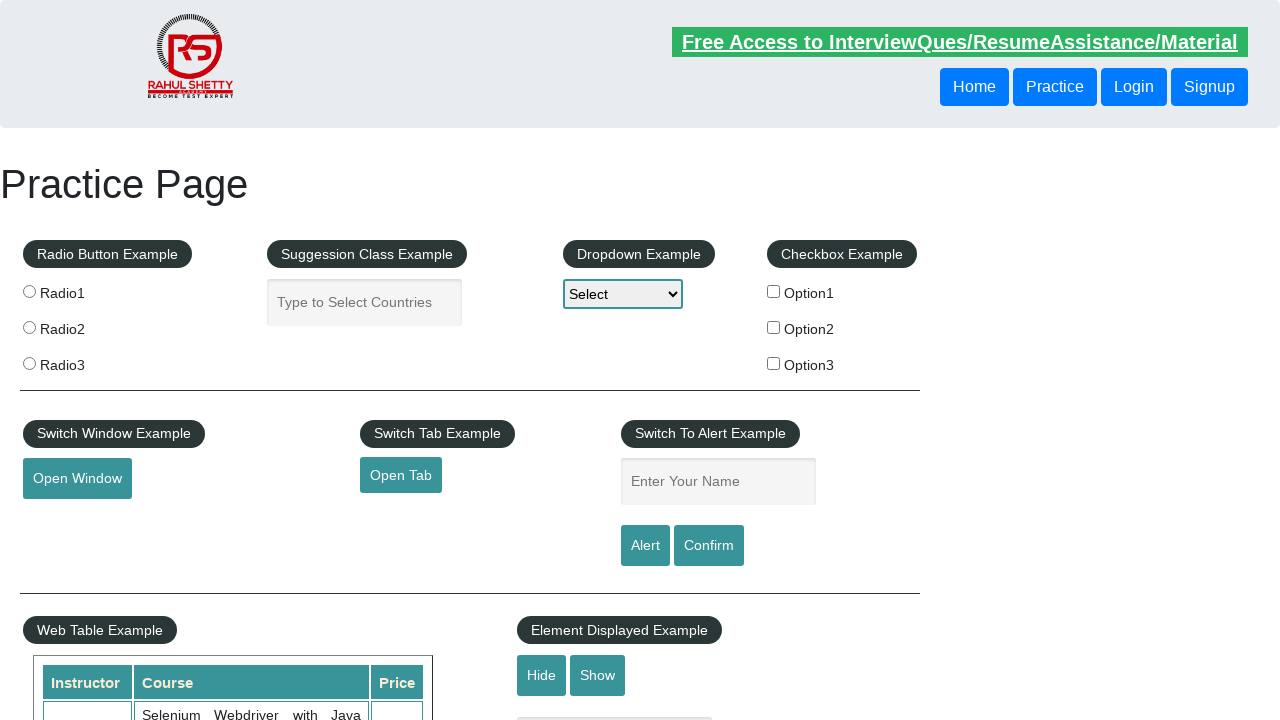

Found 3 checkboxes total
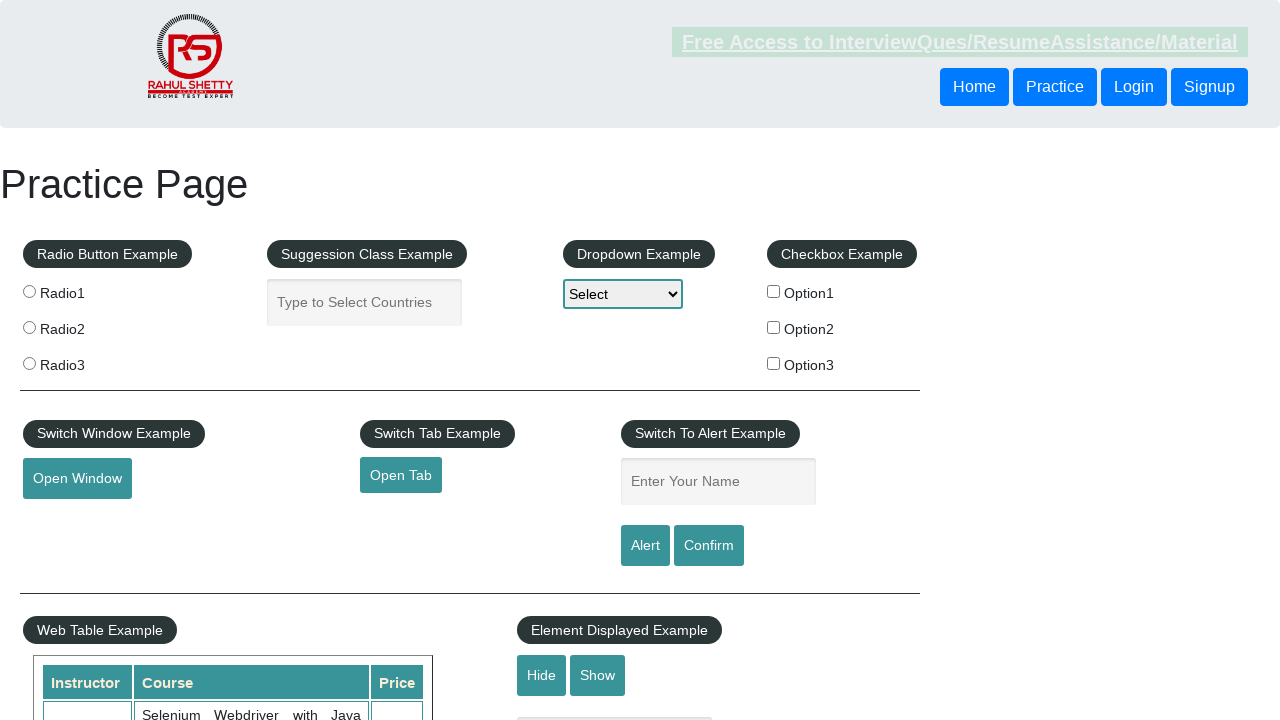

Clicked checkbox 1 of 3 at (774, 291) on input[type='checkbox'] >> nth=0
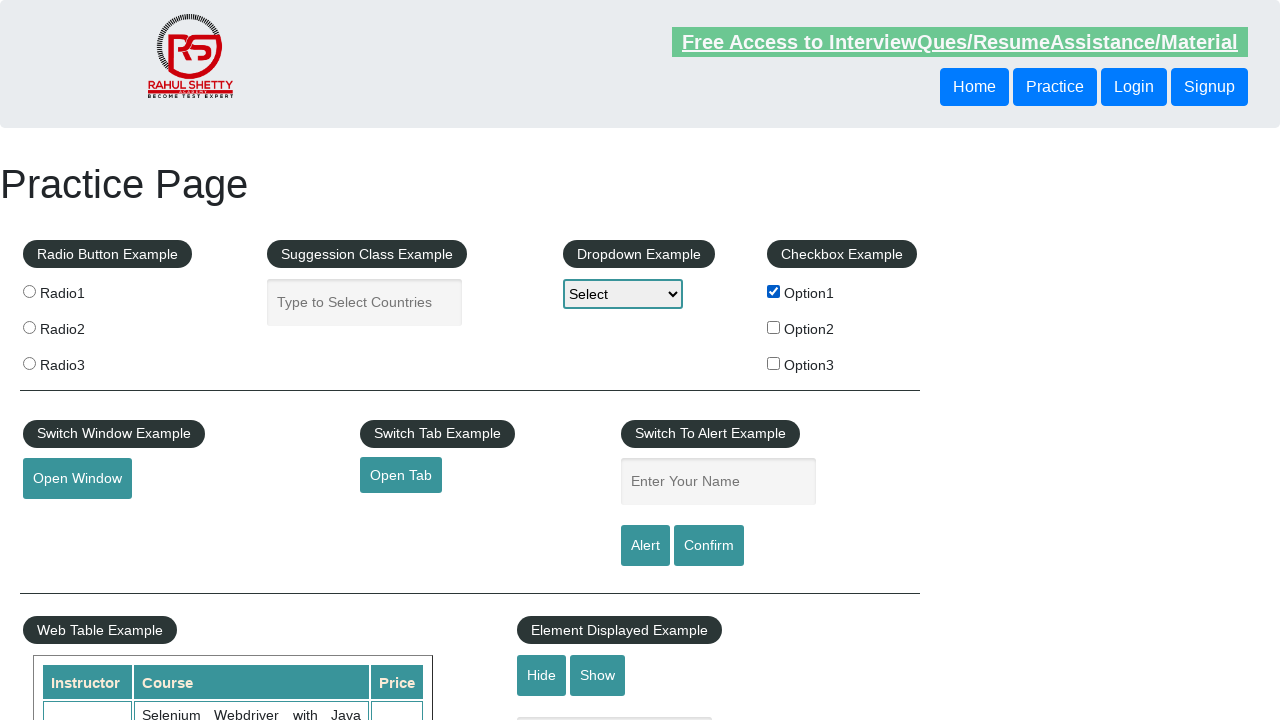

Clicked checkbox 2 of 3 at (774, 327) on input[type='checkbox'] >> nth=1
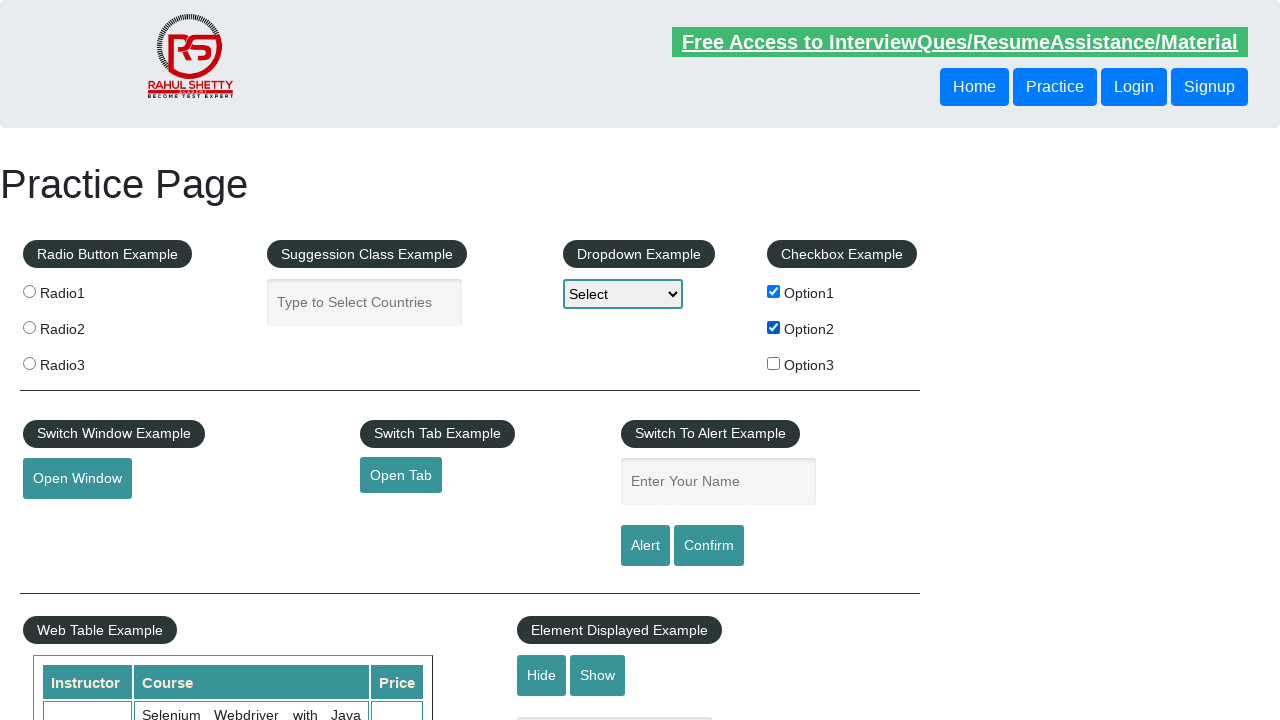

Clicked checkbox 3 of 3 at (774, 363) on input[type='checkbox'] >> nth=2
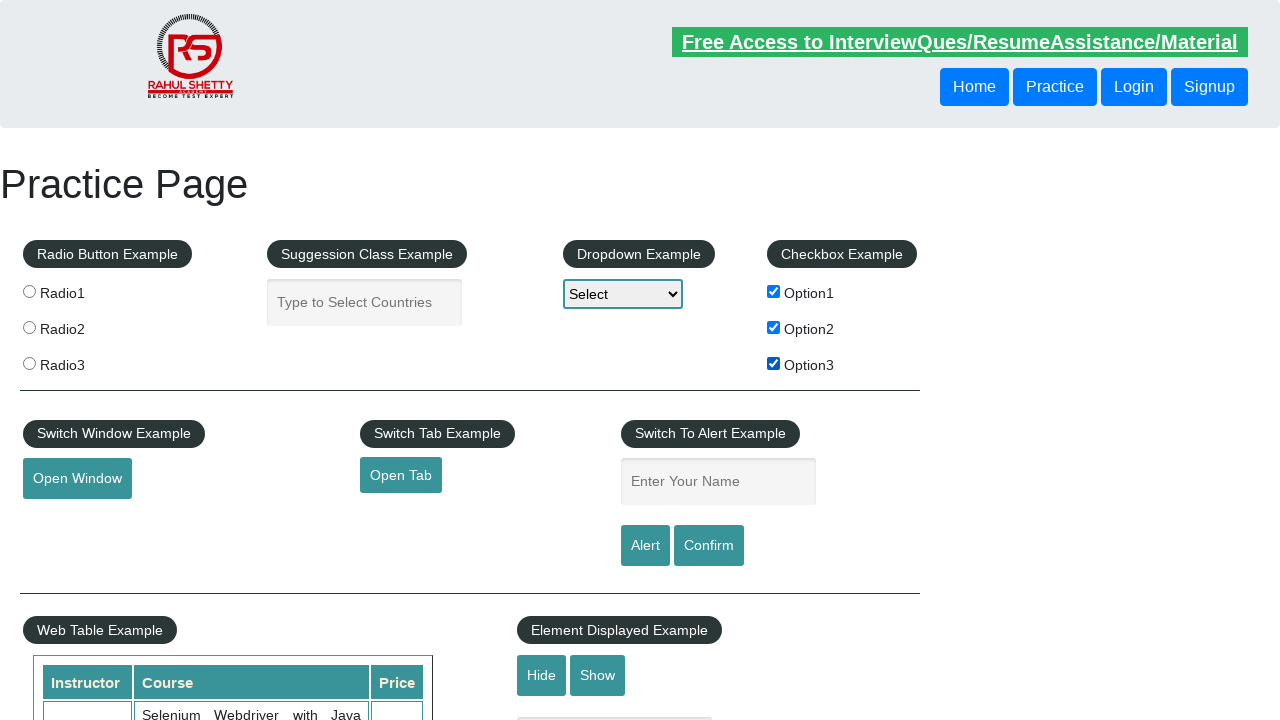

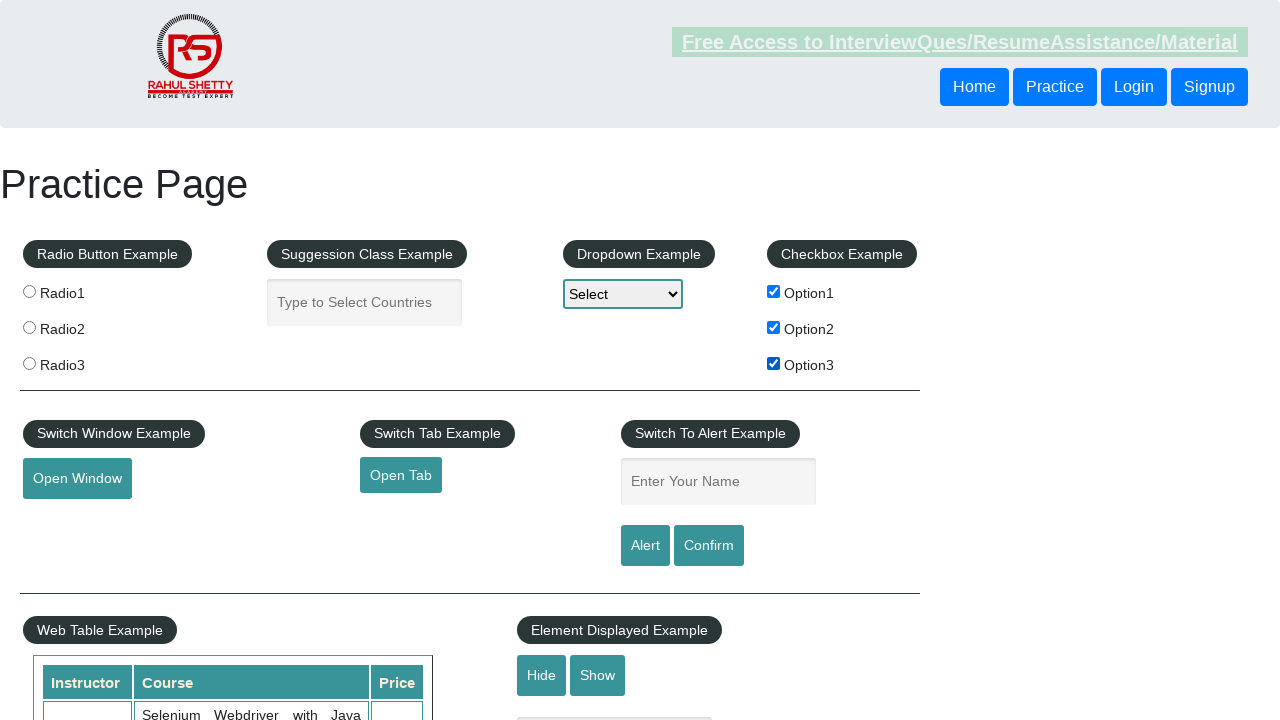